Tests the LambdaTest sample todo app by selecting the first three todo items (clicking on checkboxes)

Starting URL: https://lambdatest.github.io/sample-todo-app/

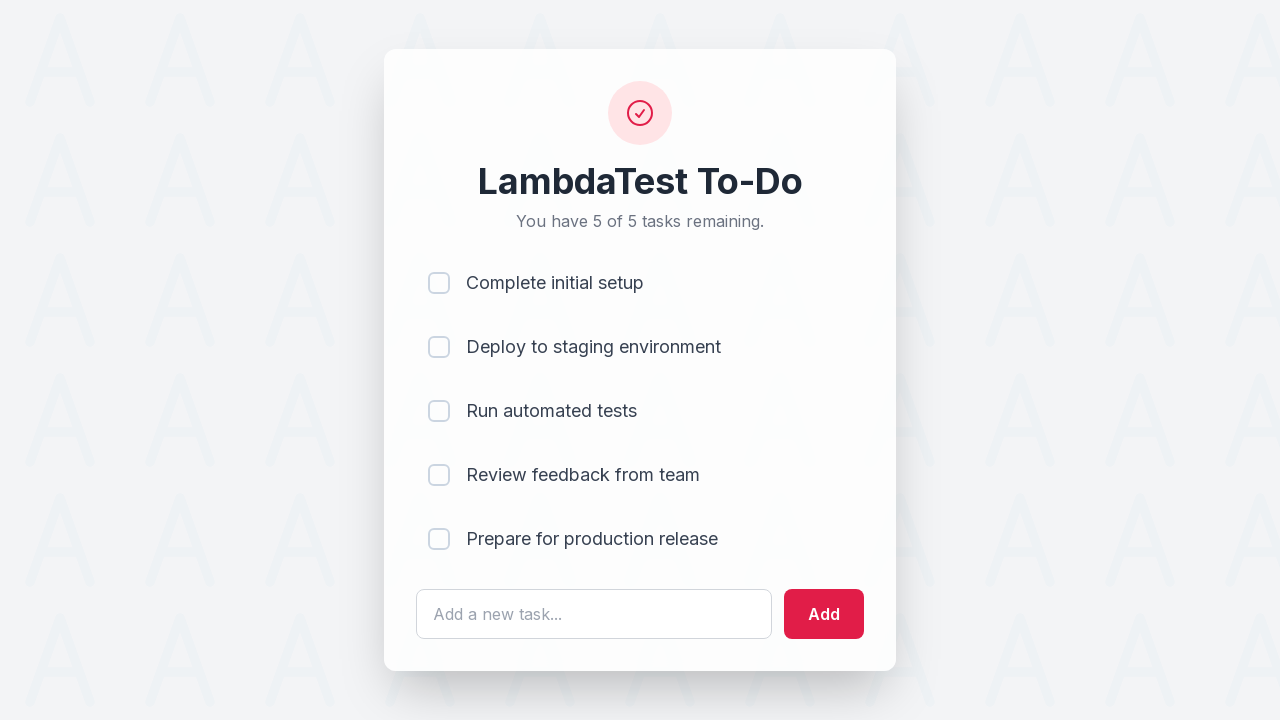

Waited for first todo item checkbox to load
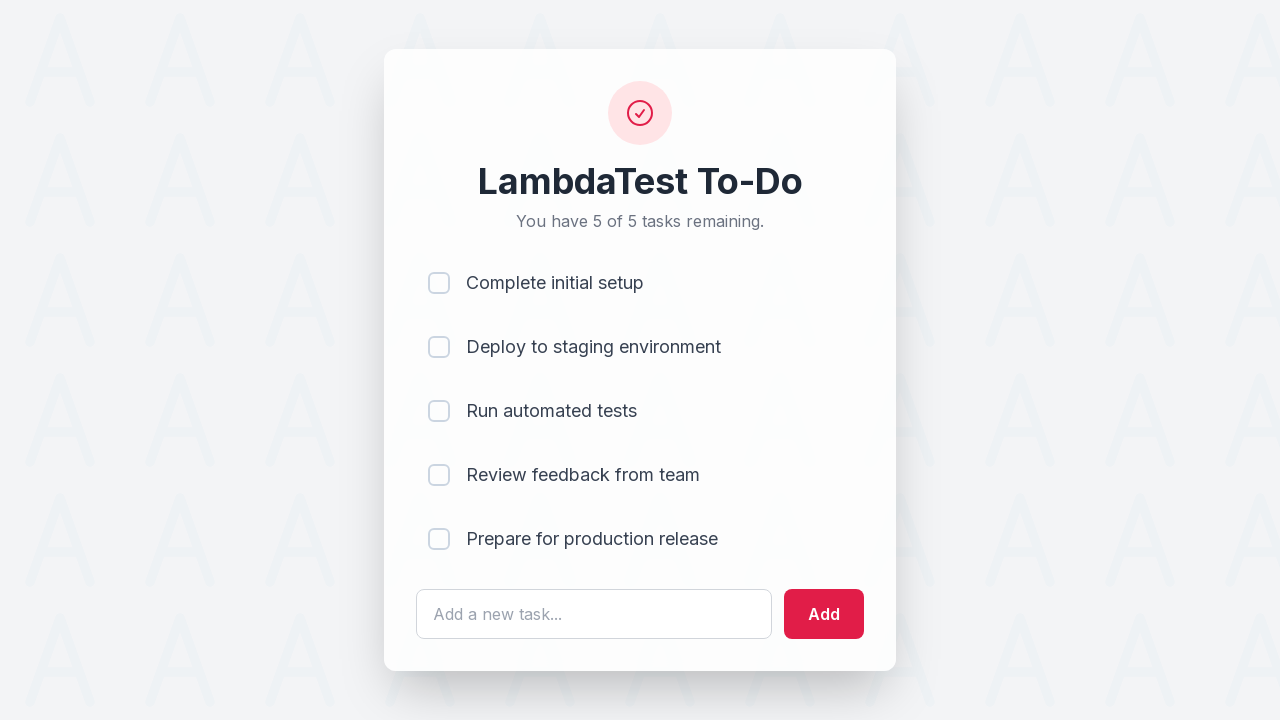

Clicked first todo item checkbox at (439, 283) on input[name='li1']
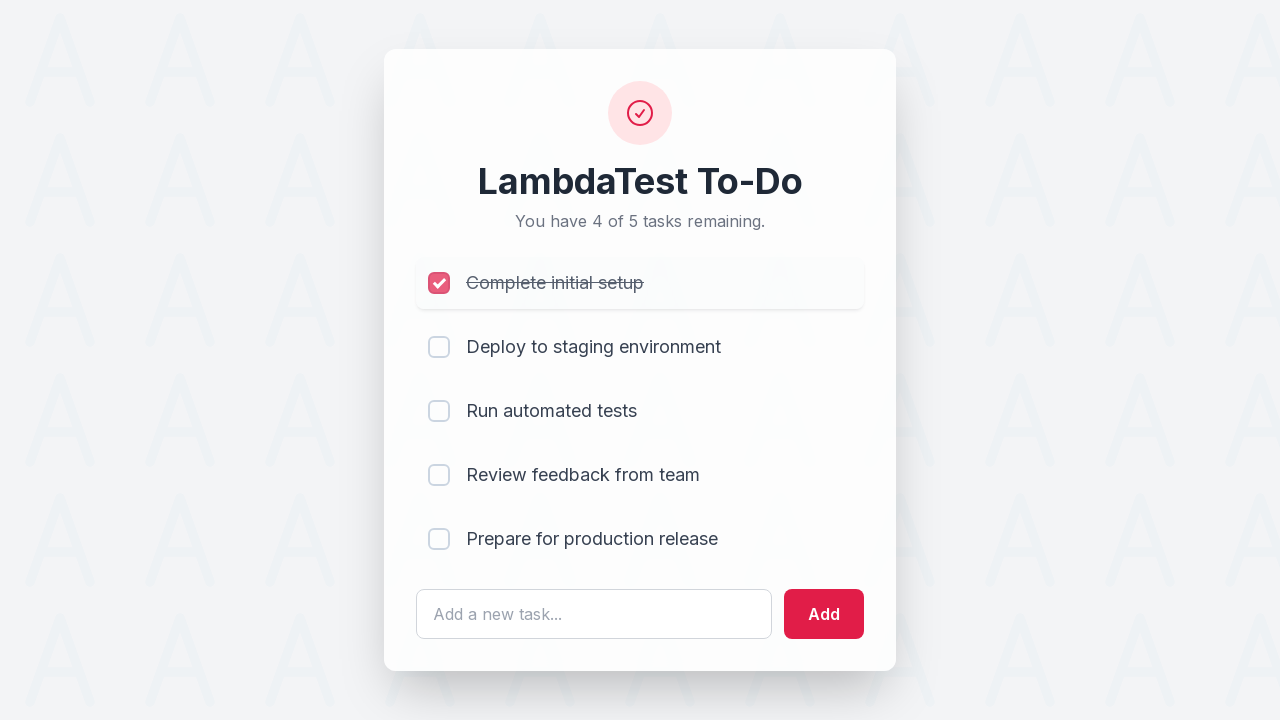

Clicked second todo item checkbox at (439, 347) on input[name='li2']
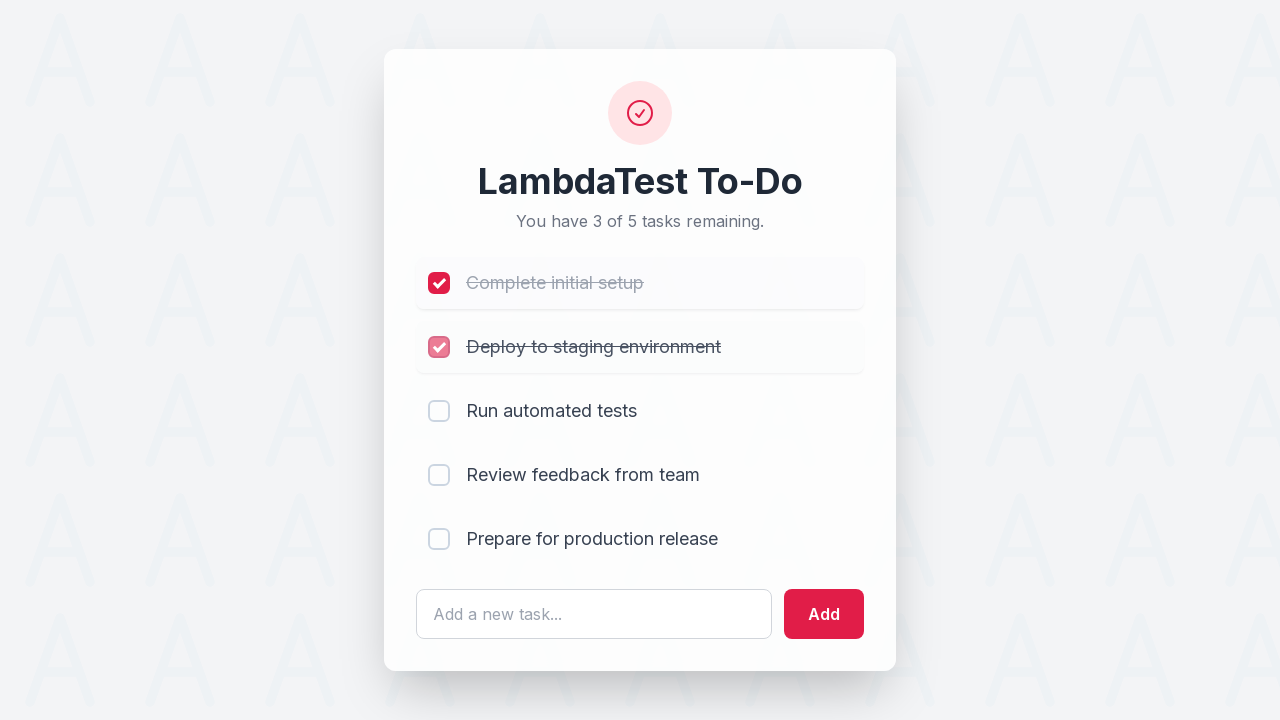

Clicked third todo item checkbox at (439, 411) on input[name='li3']
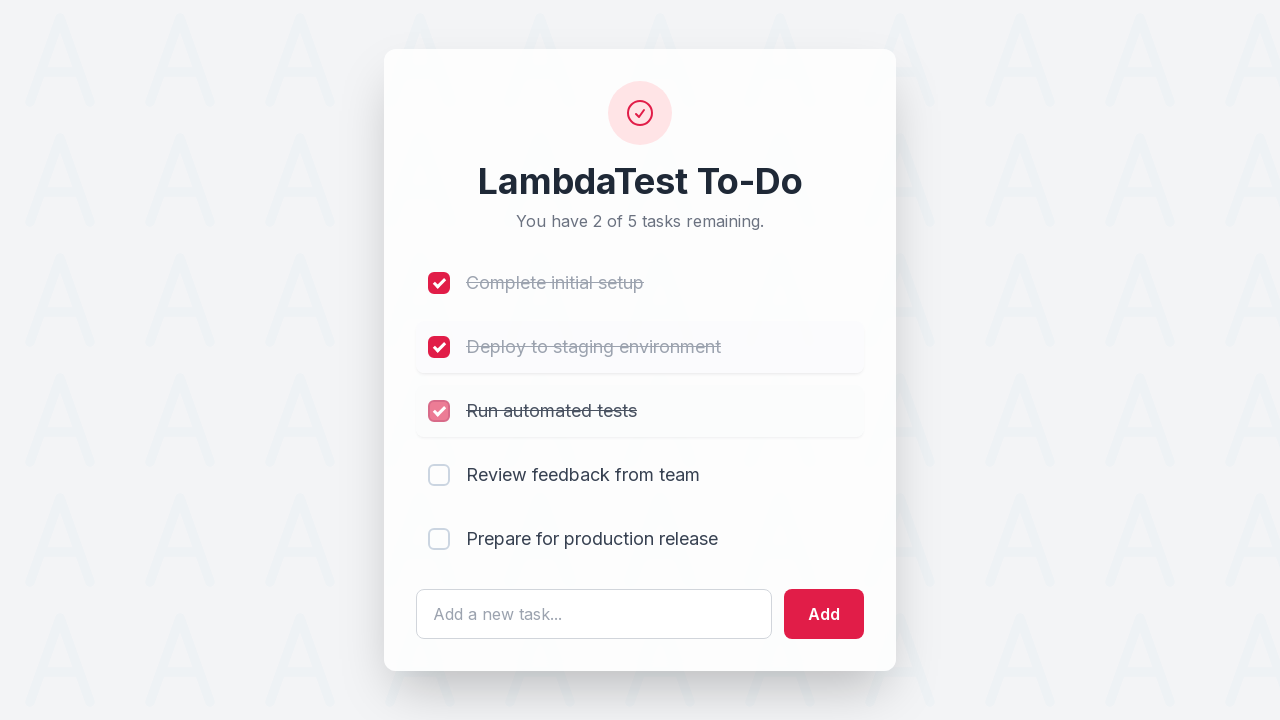

Waited 2 seconds to observe checkbox changes
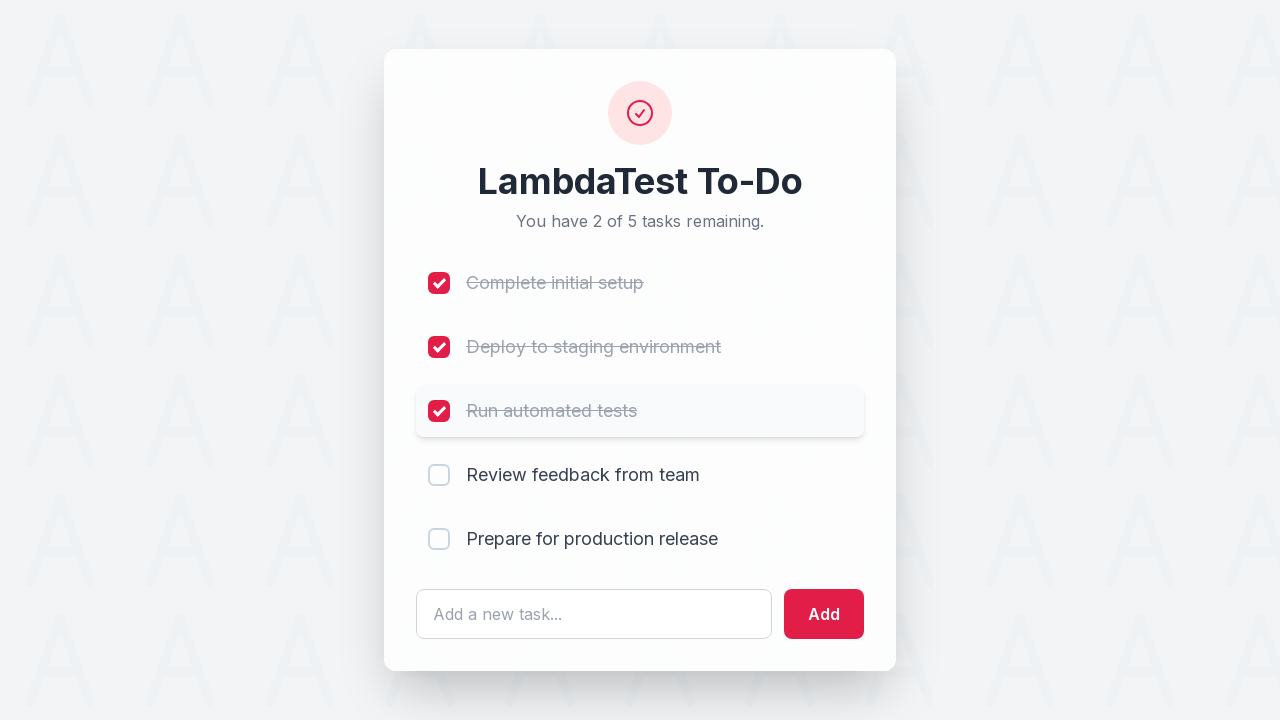

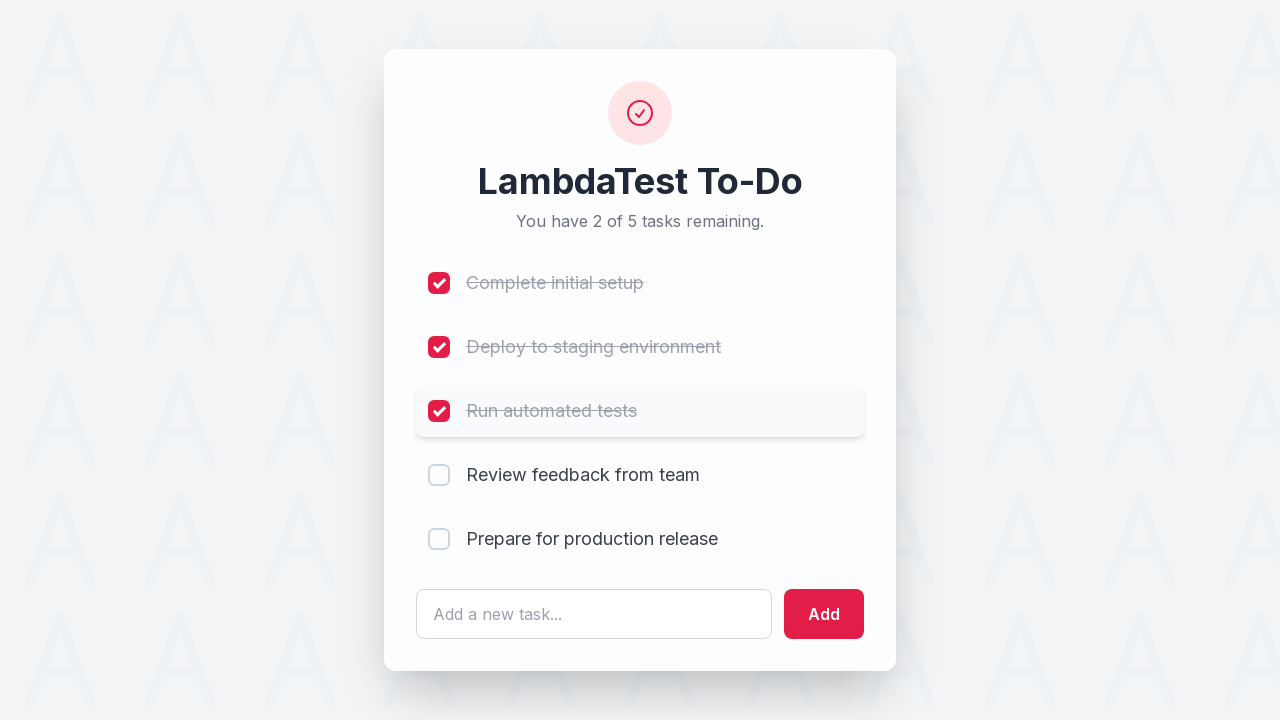